Tests dropdown selection functionality by selecting an option from a dropdown menu using the select by index method

Starting URL: https://demoqa.com/select-menu

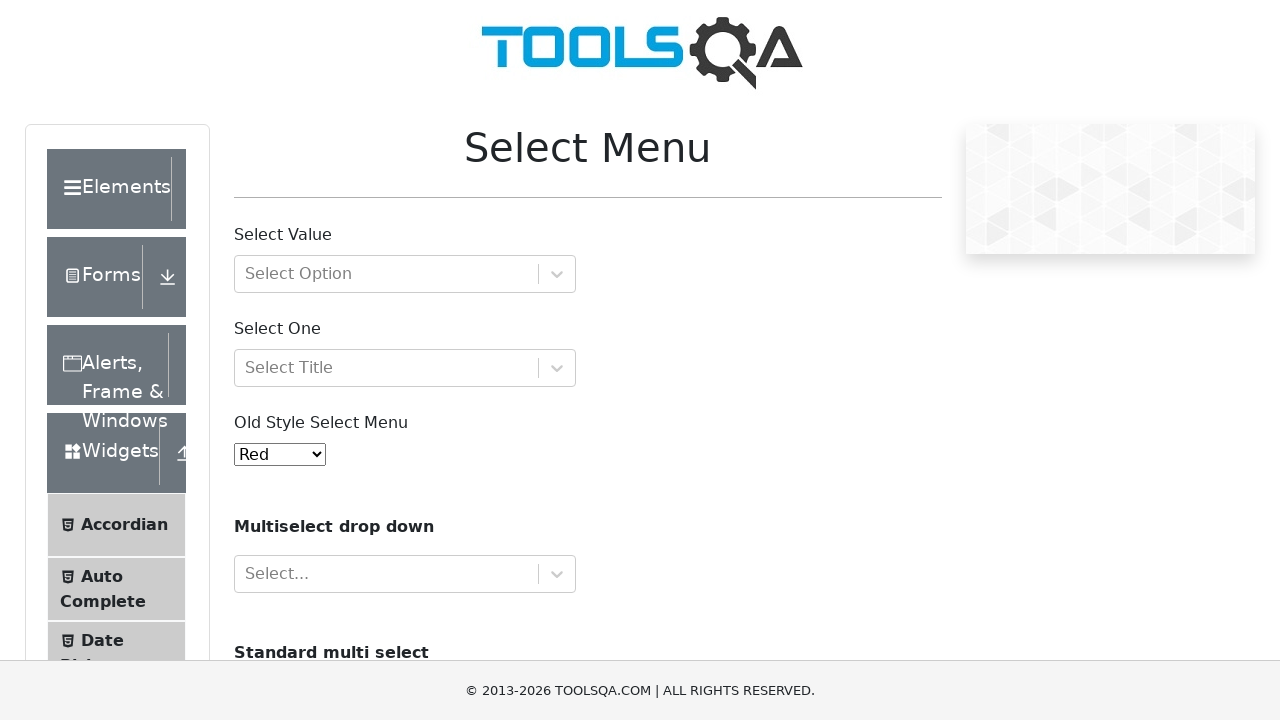

Navigated to Select Menu demo page
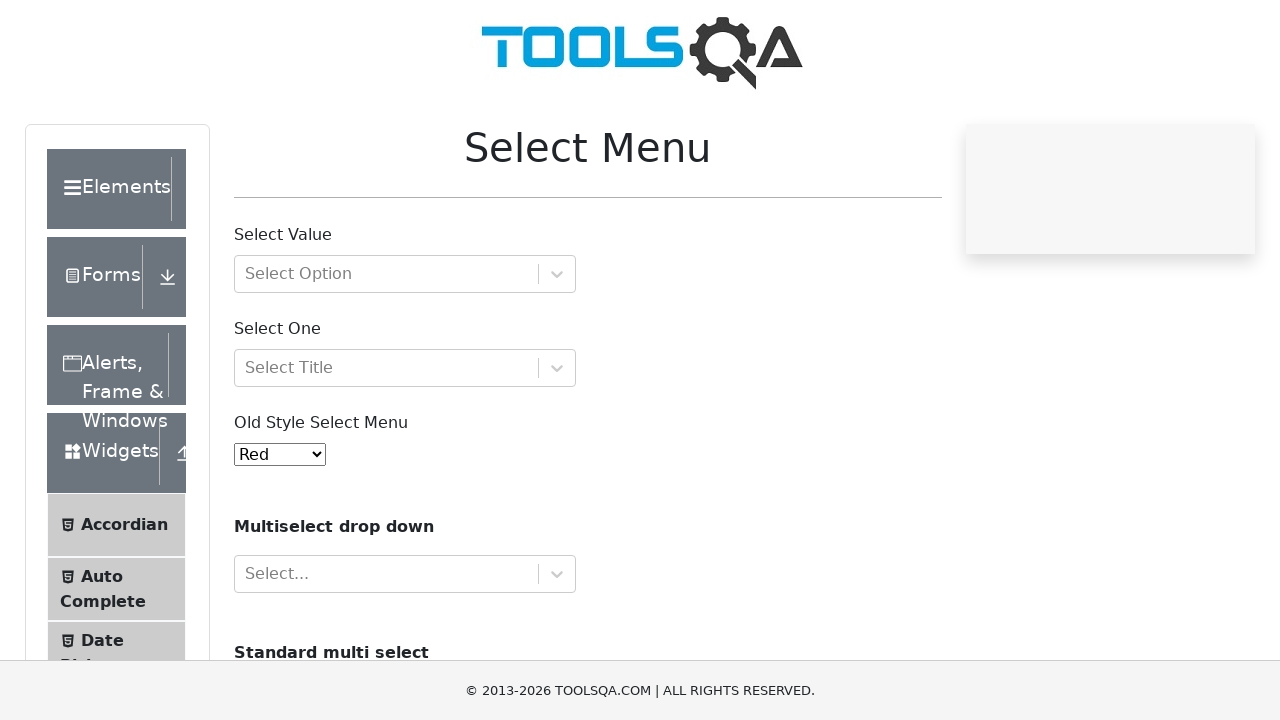

Located dropdown menu element
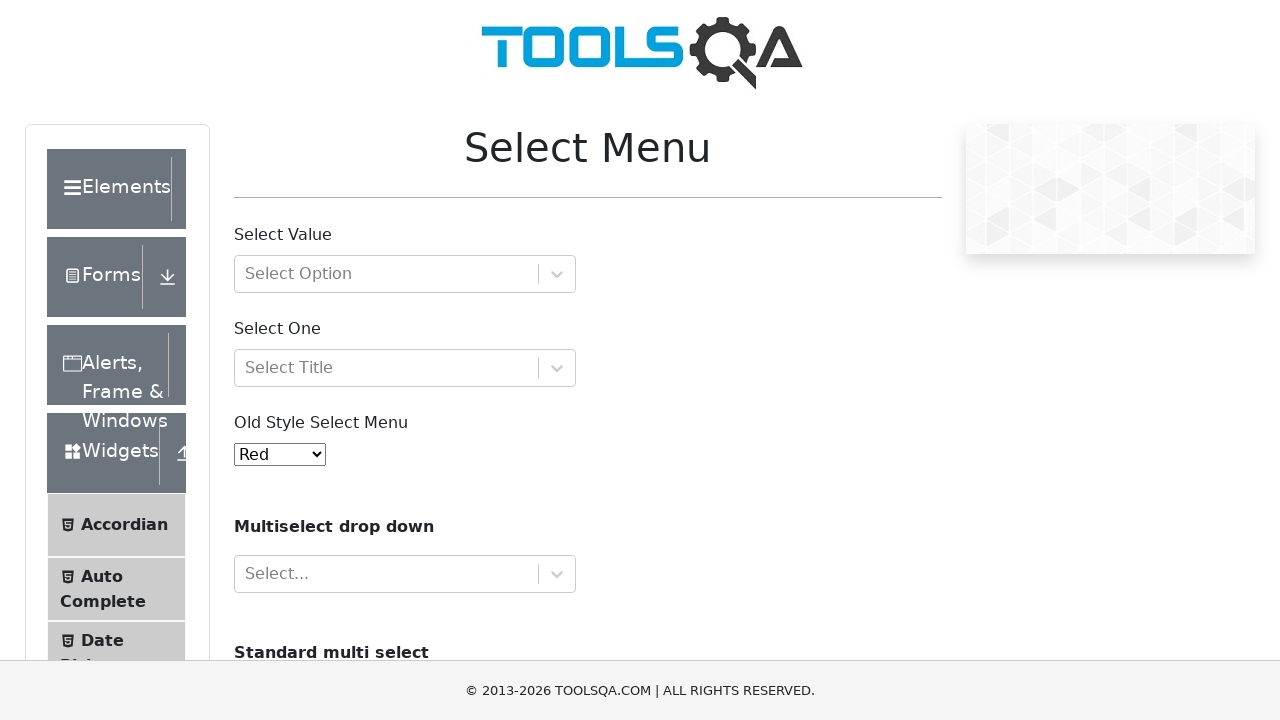

Selected option at index 1 from dropdown menu on #oldSelectMenu
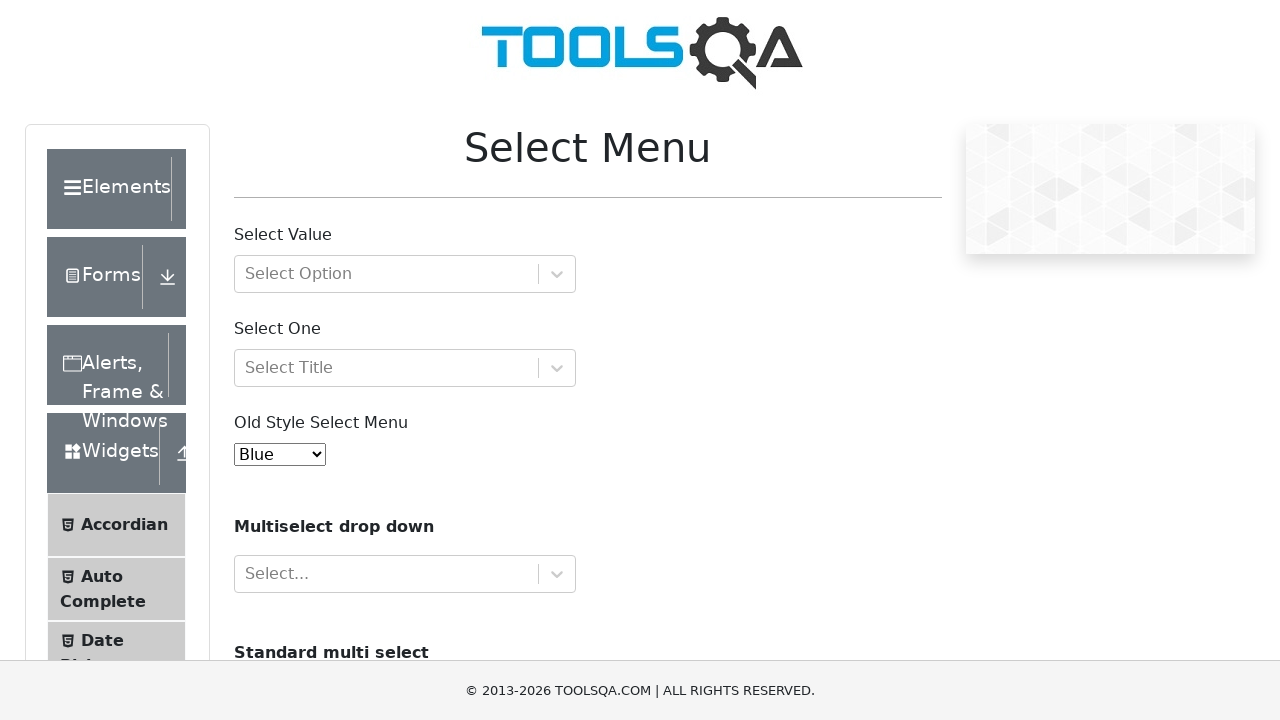

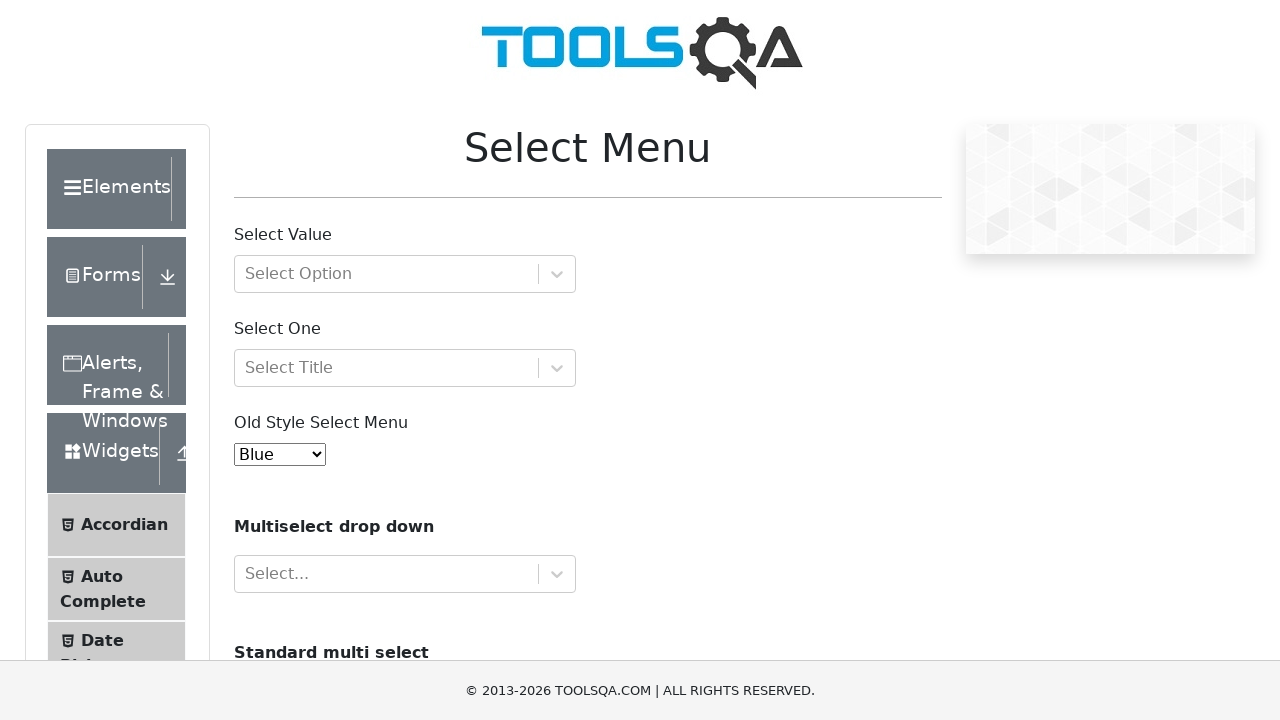